Tests different button click types on DemoQA including double-click, right-click, and normal click actions.

Starting URL: https://demoqa.com/

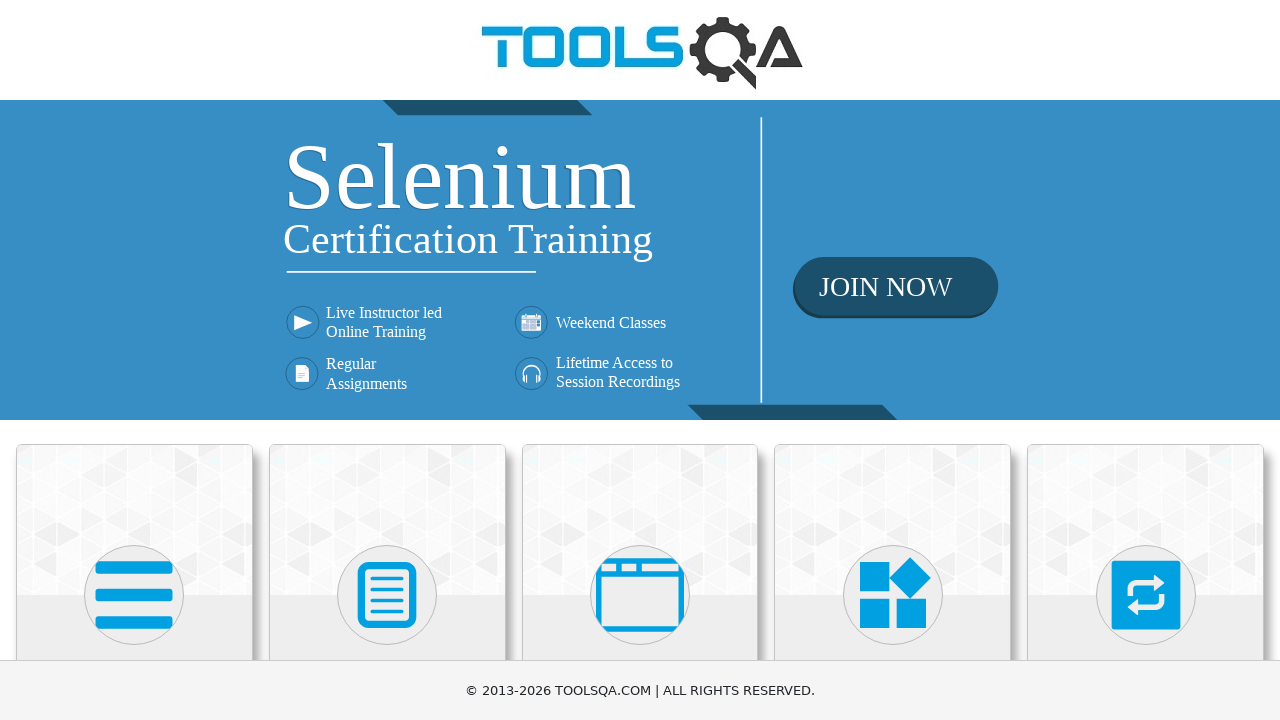

Navigated to DemoQA home page
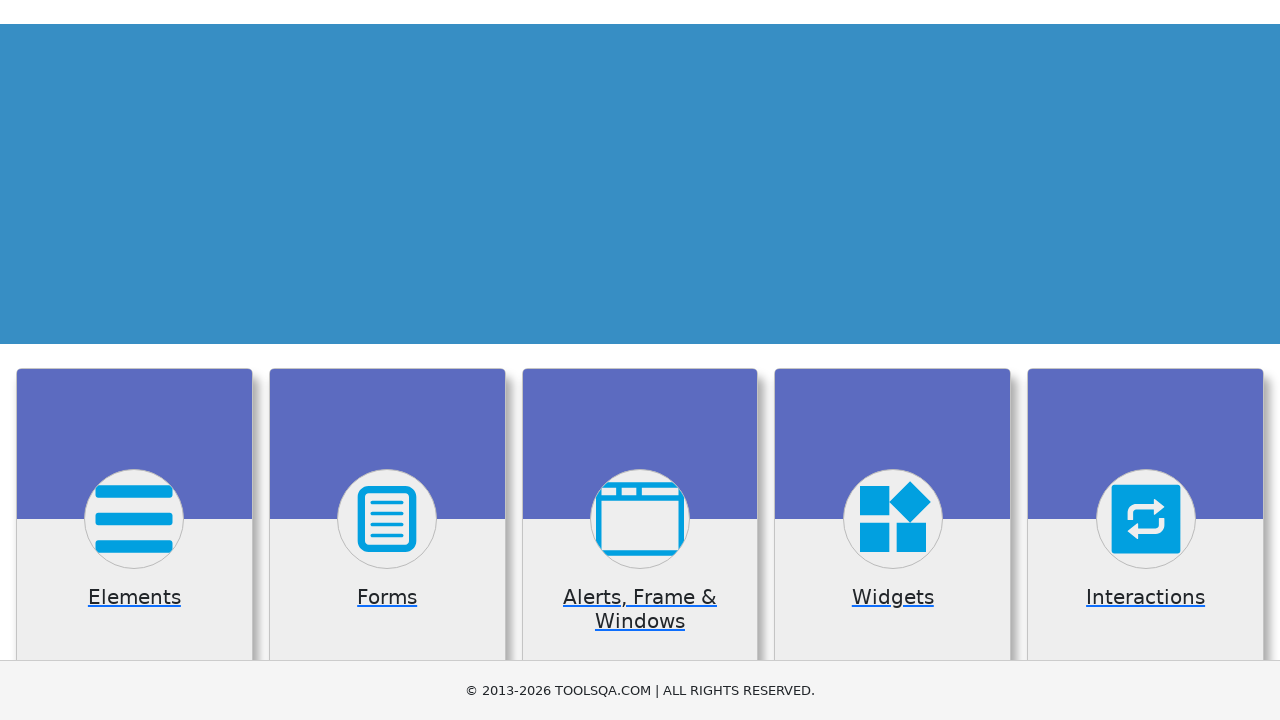

Clicked on Elements menu at (134, 360) on xpath=//h5[text()='Elements']
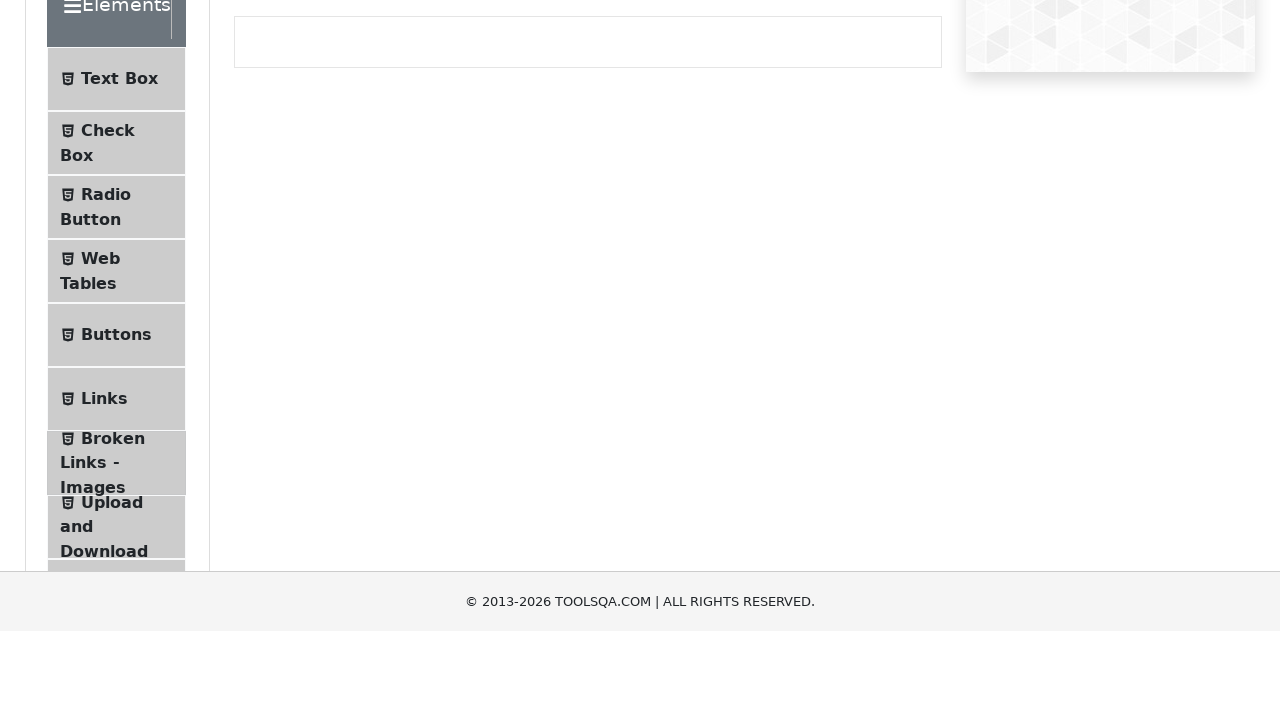

Clicked on Buttons submenu at (116, 517) on xpath=//span[text()='Buttons']
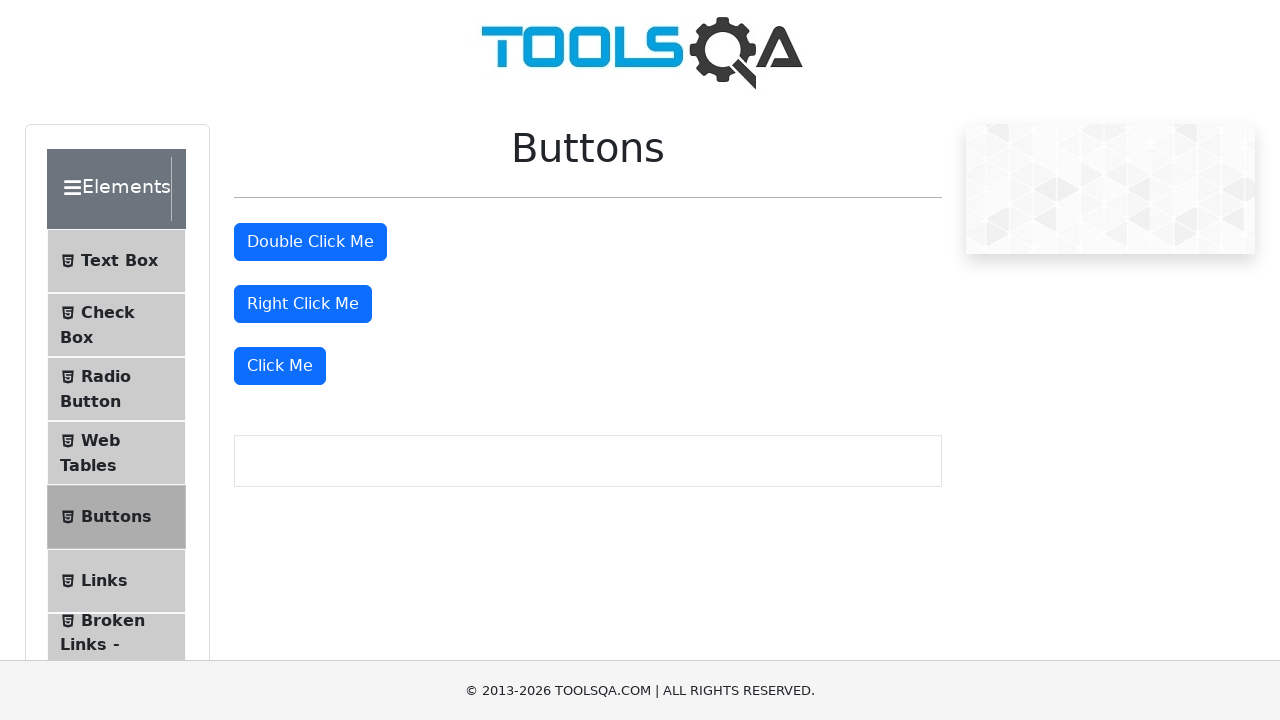

Double-clicked the double-click button at (310, 242) on #doubleClickBtn
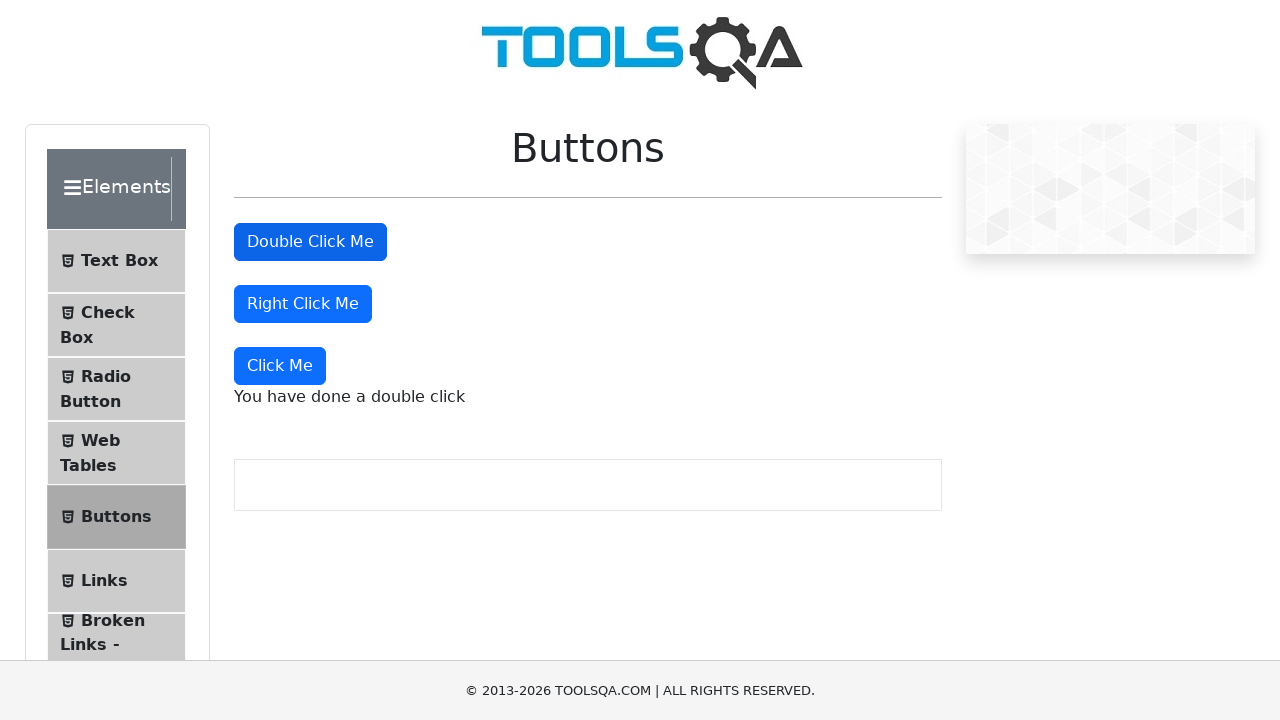

Right-clicked the right-click button at (303, 304) on #rightClickBtn
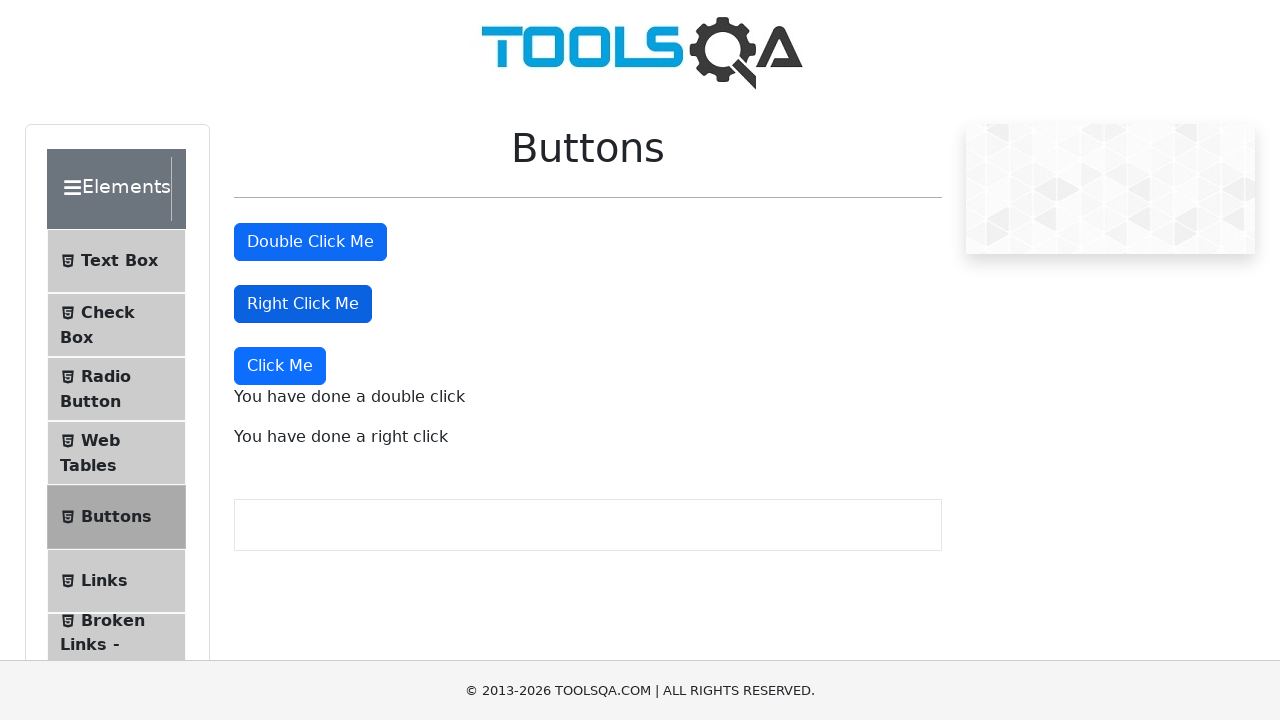

Performed normal click on Click Me button at (280, 366) on xpath=//button[text()='Click Me']
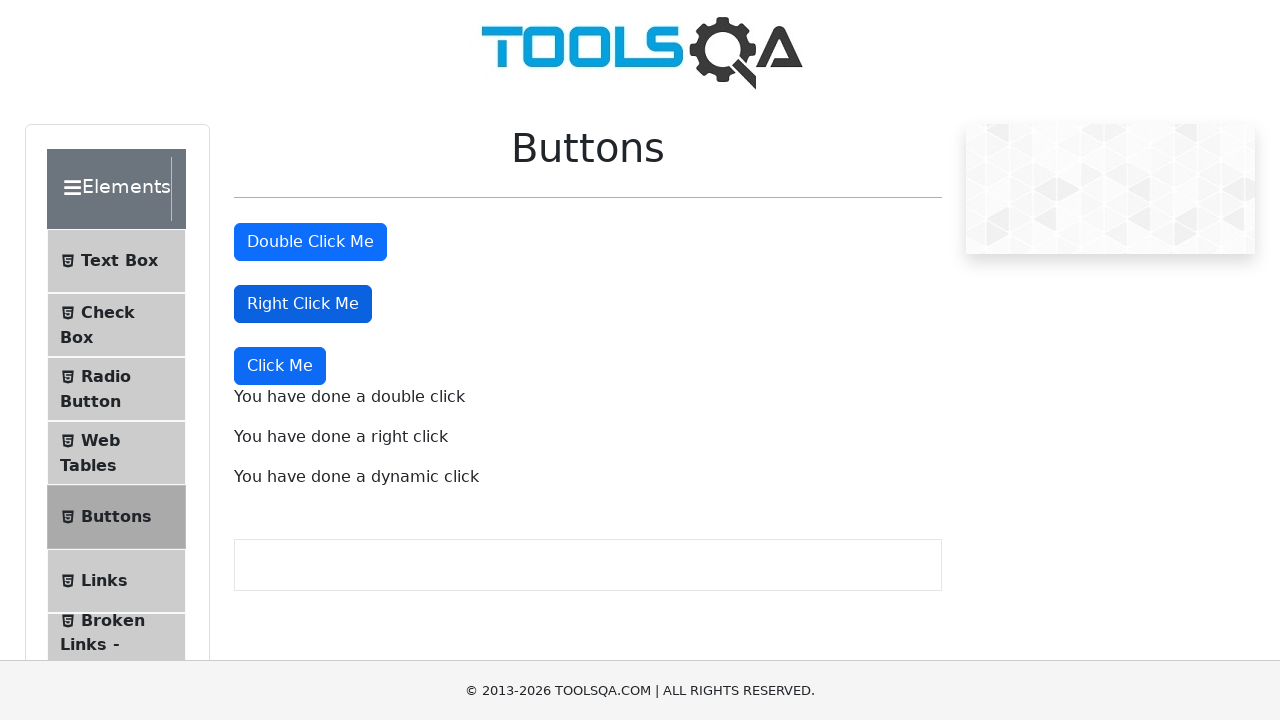

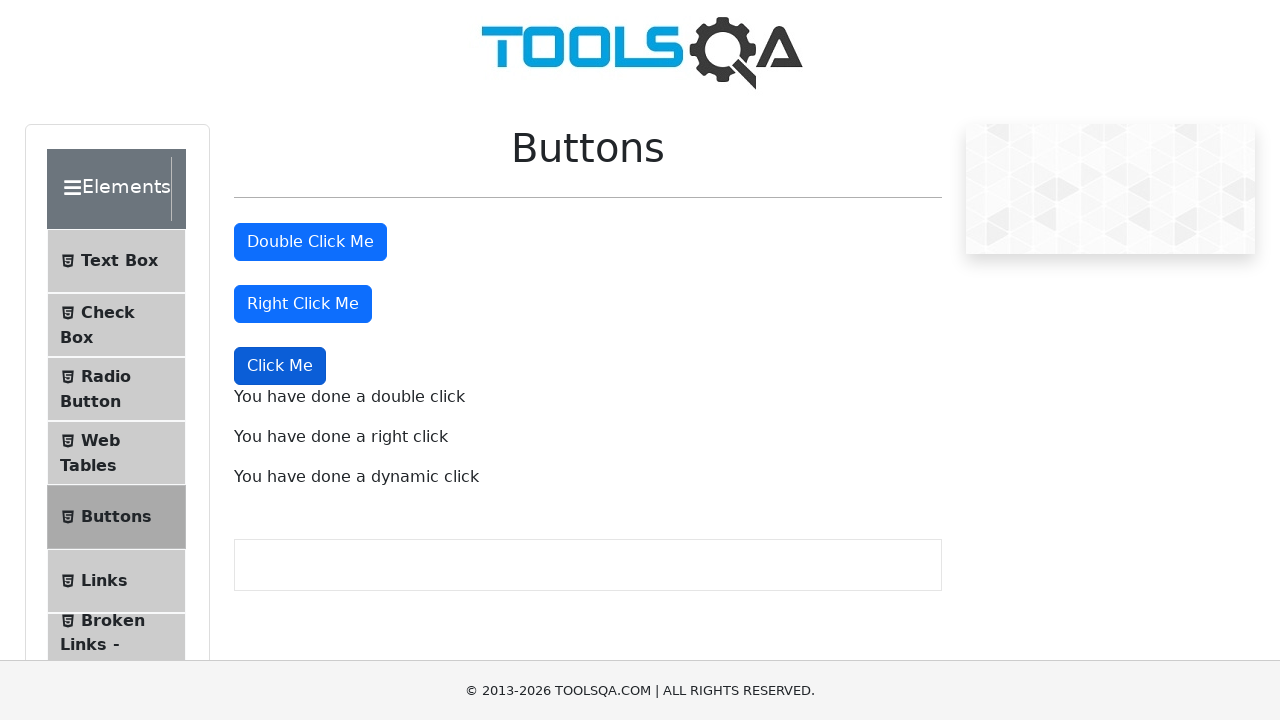